Tests multiple window handling by clicking a link that opens a new window, switching to it, and verifying the content displays "New Window".

Starting URL: https://the-internet.herokuapp.com/windows

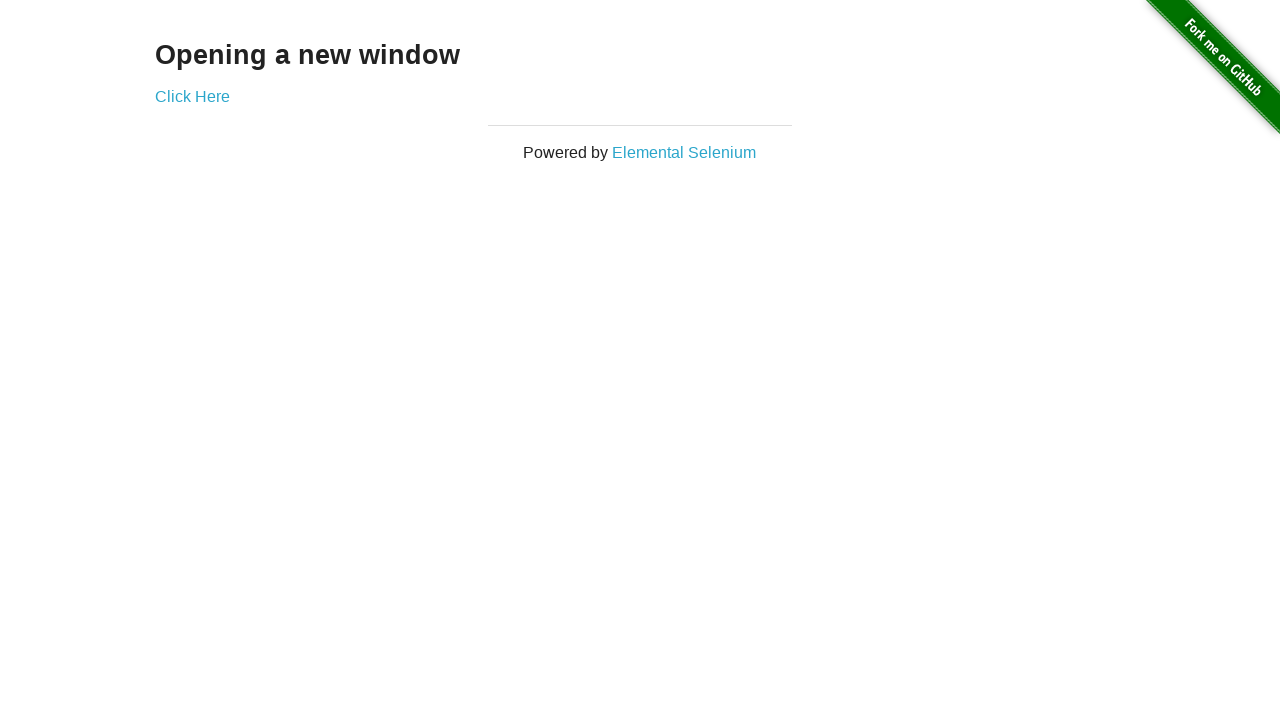

Clicked 'Click Here' link to open new window at (192, 96) on text=Click Here
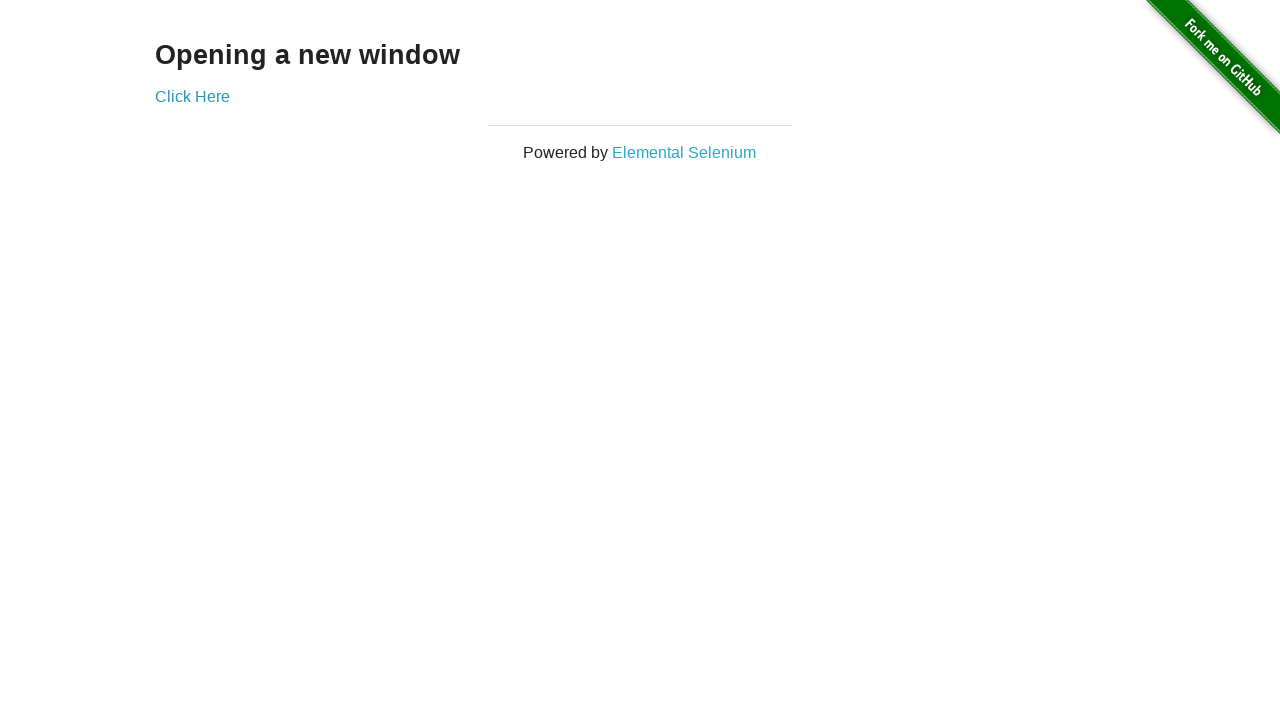

Captured new window/page from context
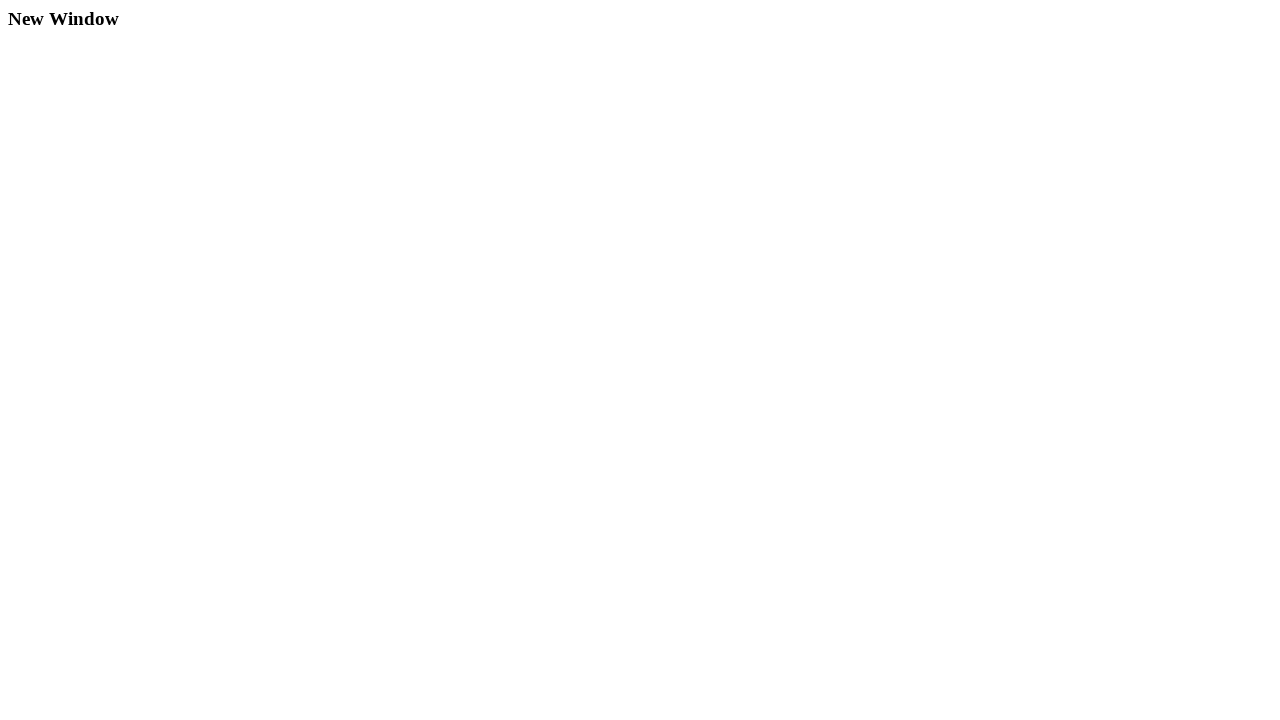

New window loaded successfully
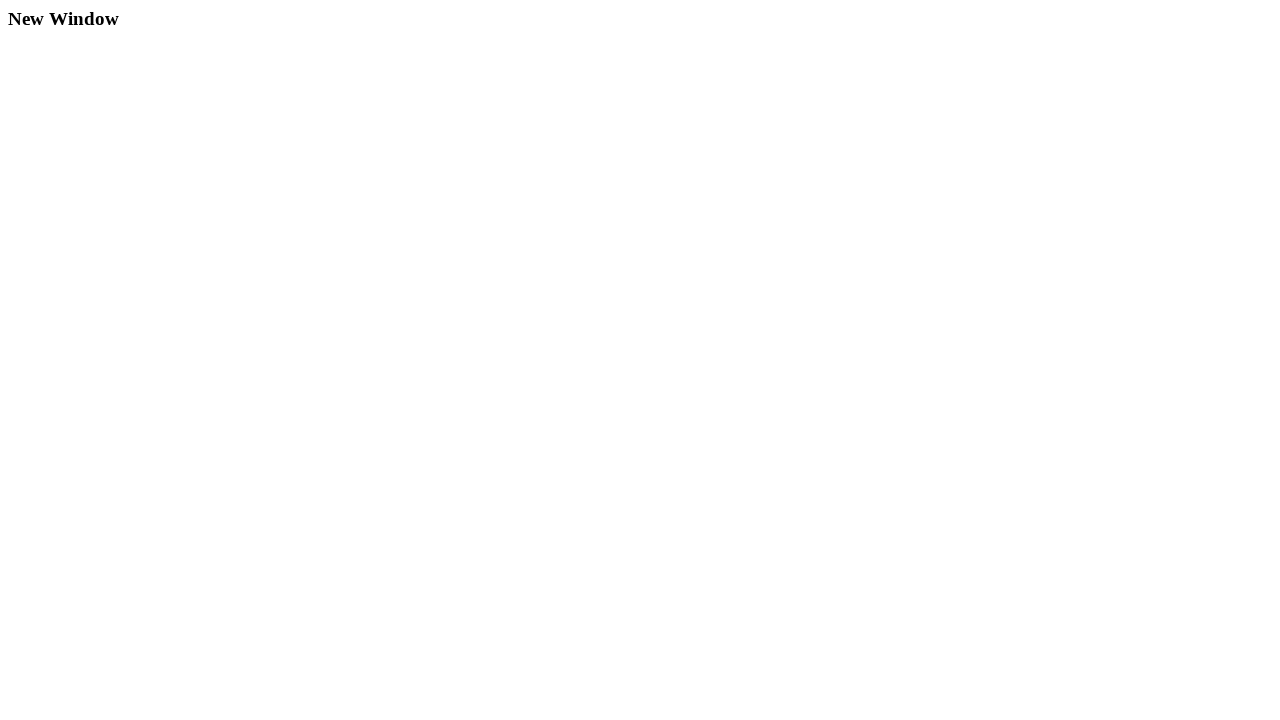

Located h3 heading element in new window
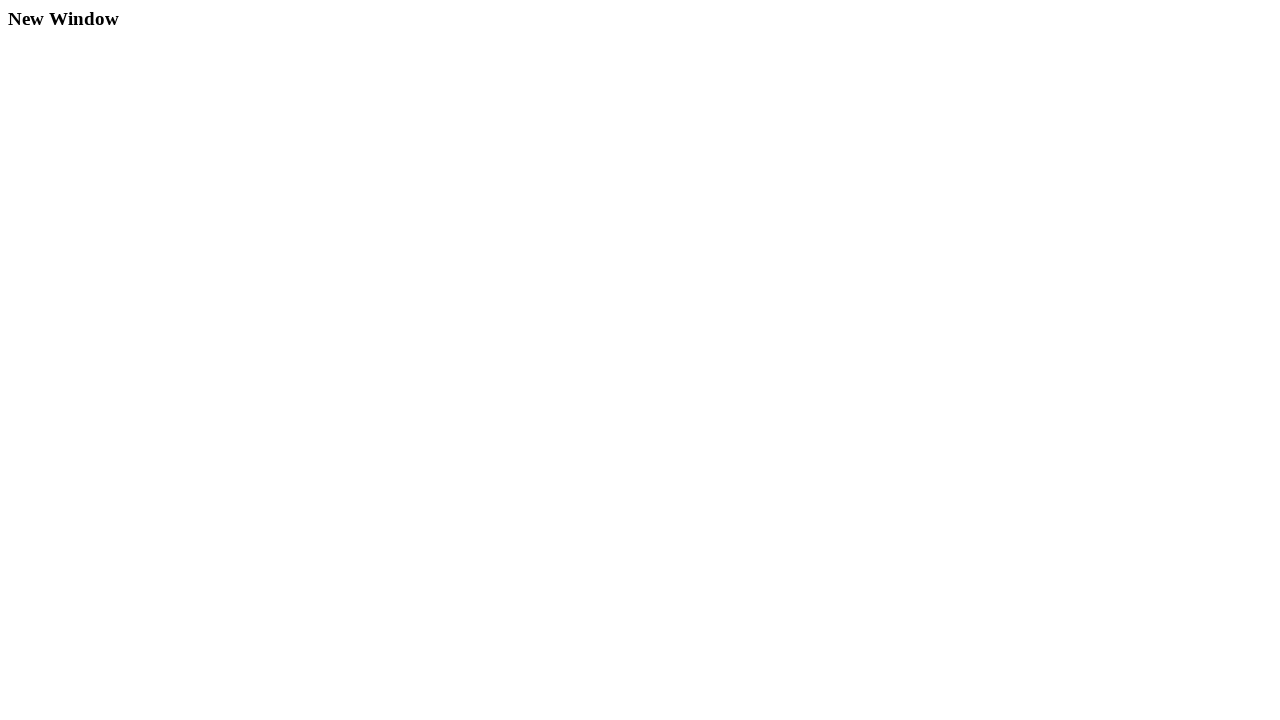

Verified h3 heading text is 'New Window'
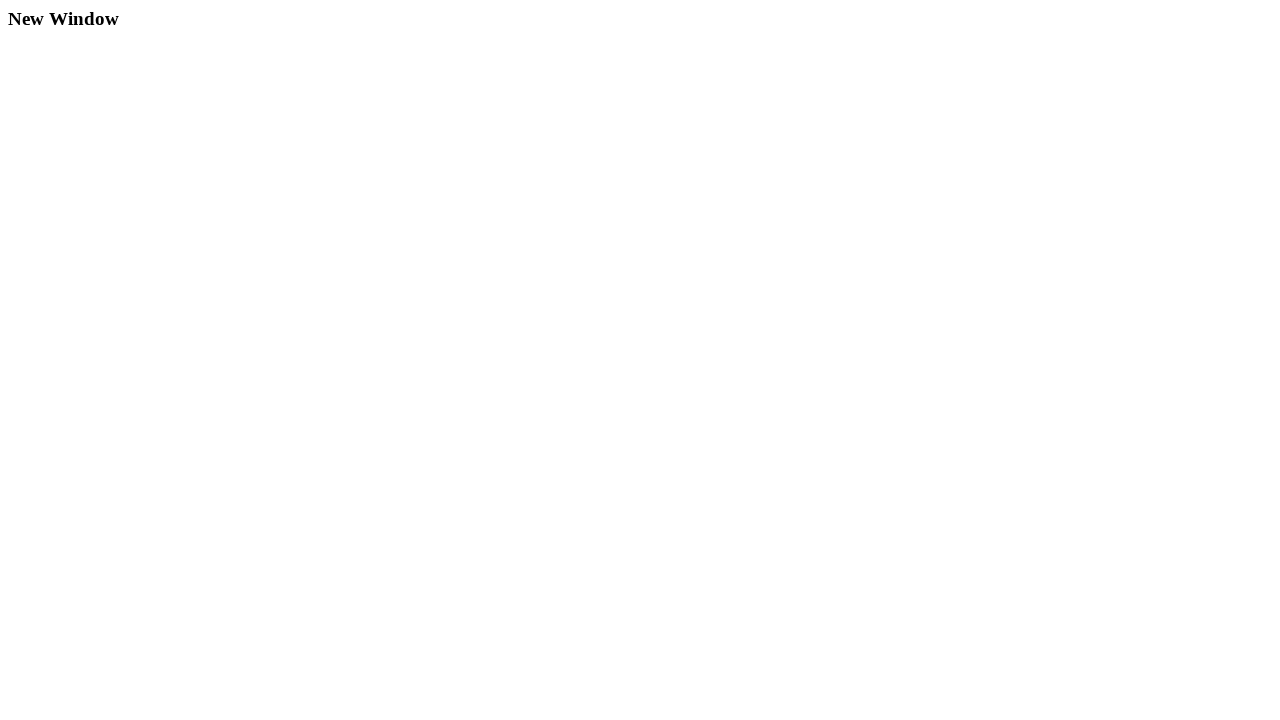

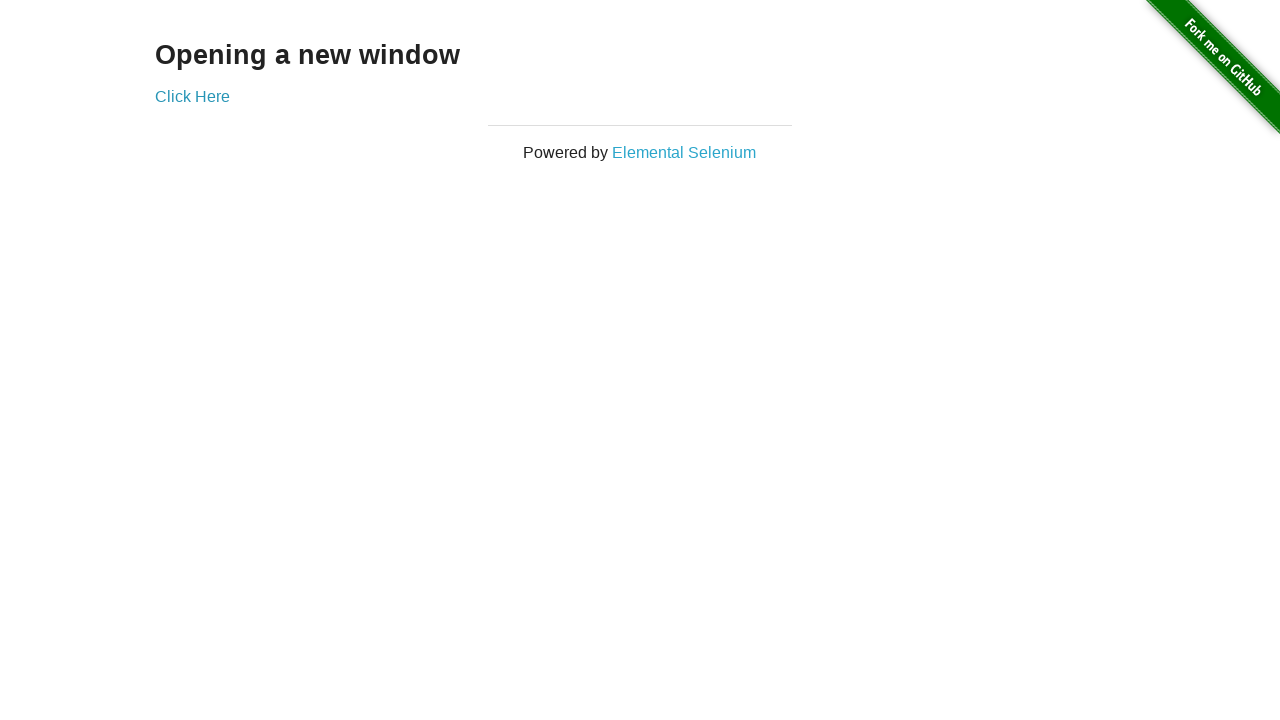